Verifies that the personal account tab button displays correct text

Starting URL: https://b2c.passport.rt.ru/auth/realms/b2c/protocol/openid-connect/auth?client_id=account_b2c&redirect_uri=https://b2c.passport.rt.ru/account_b2c/login&response_type=code&scope=openid&state=724774ac-a190-4e20-b9ce-905773bf55ba&theme&auth_type

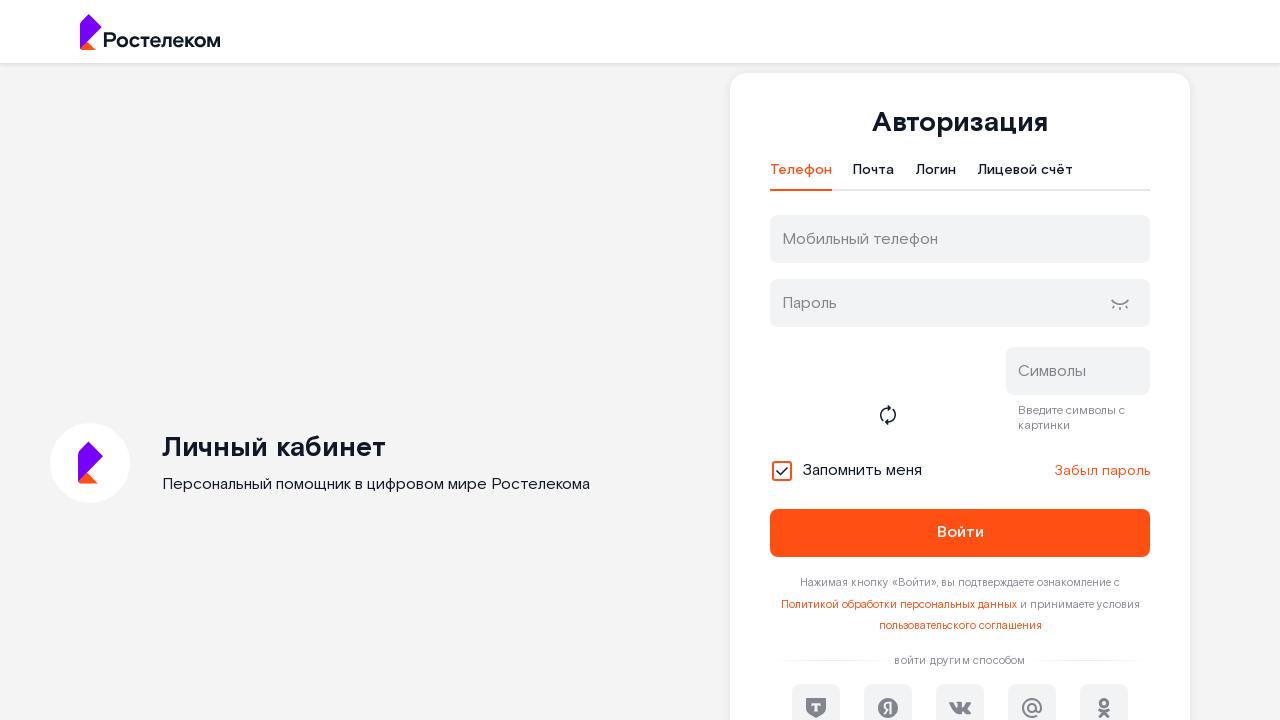

Verified that personal account tab button displays correct text 'Лицевой счёт'
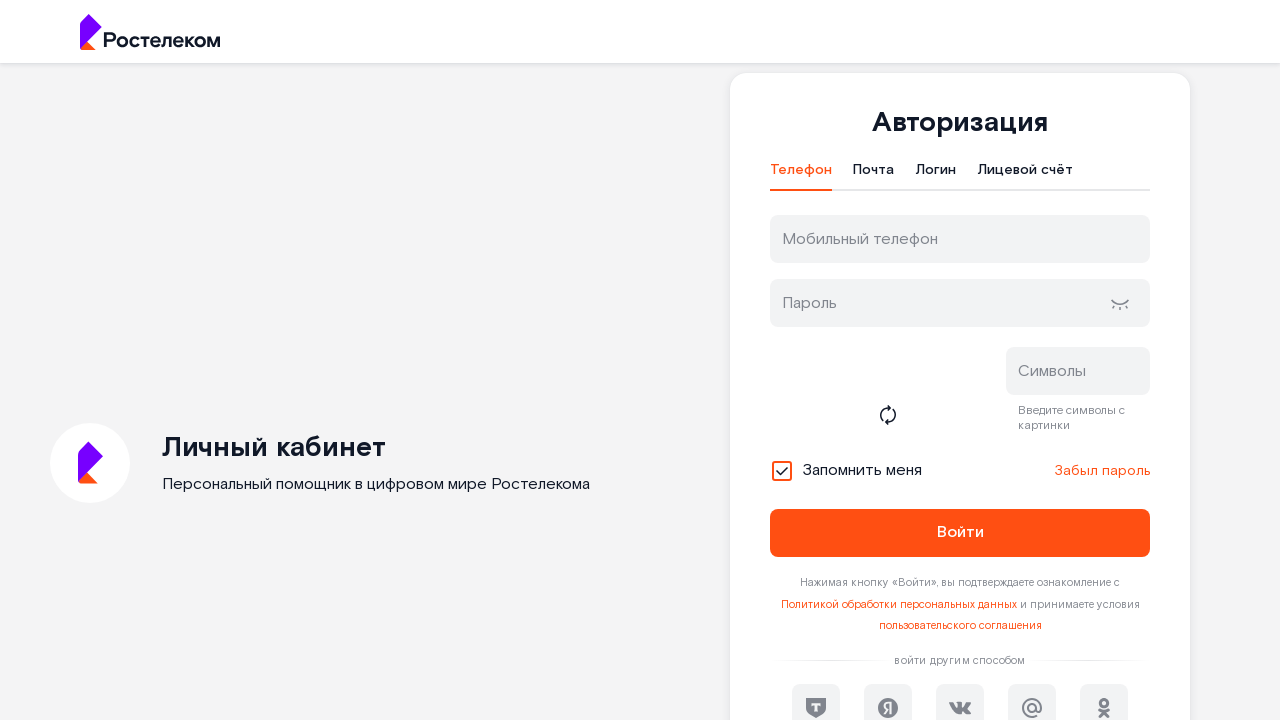

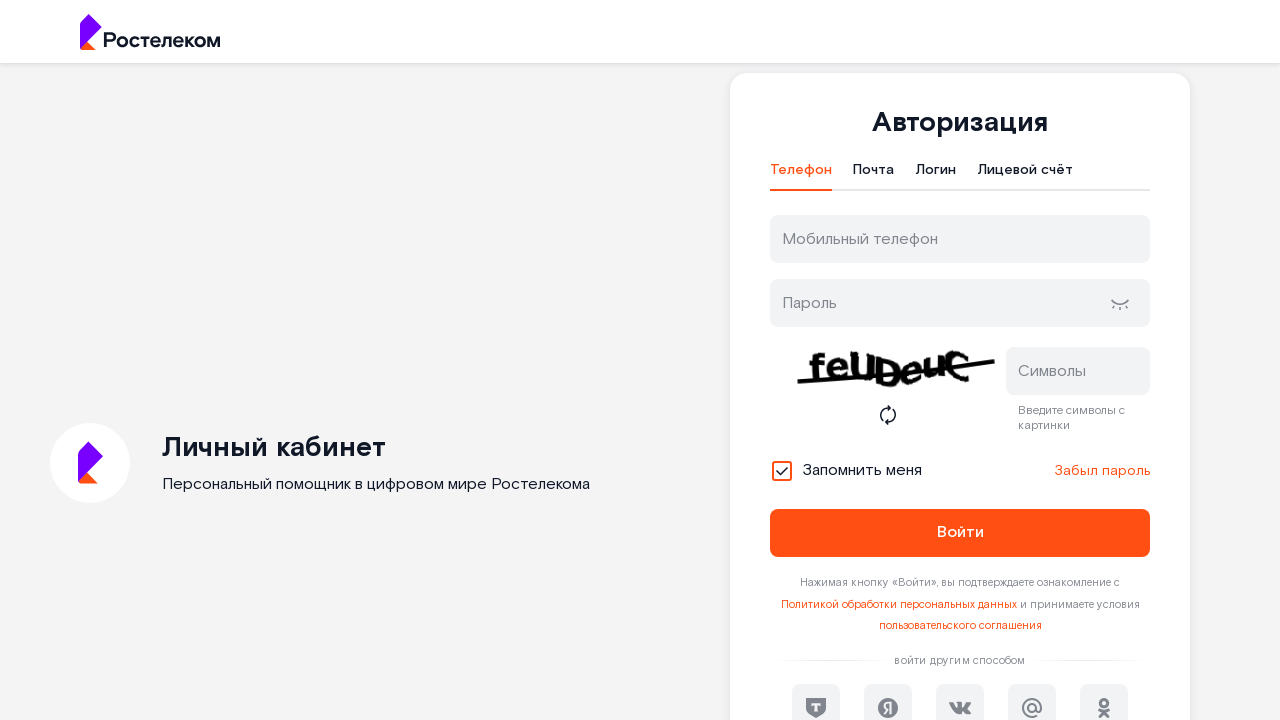